Tests signup form validation when both username and password fields are left blank

Starting URL: https://www.demoblaze.com/index.html

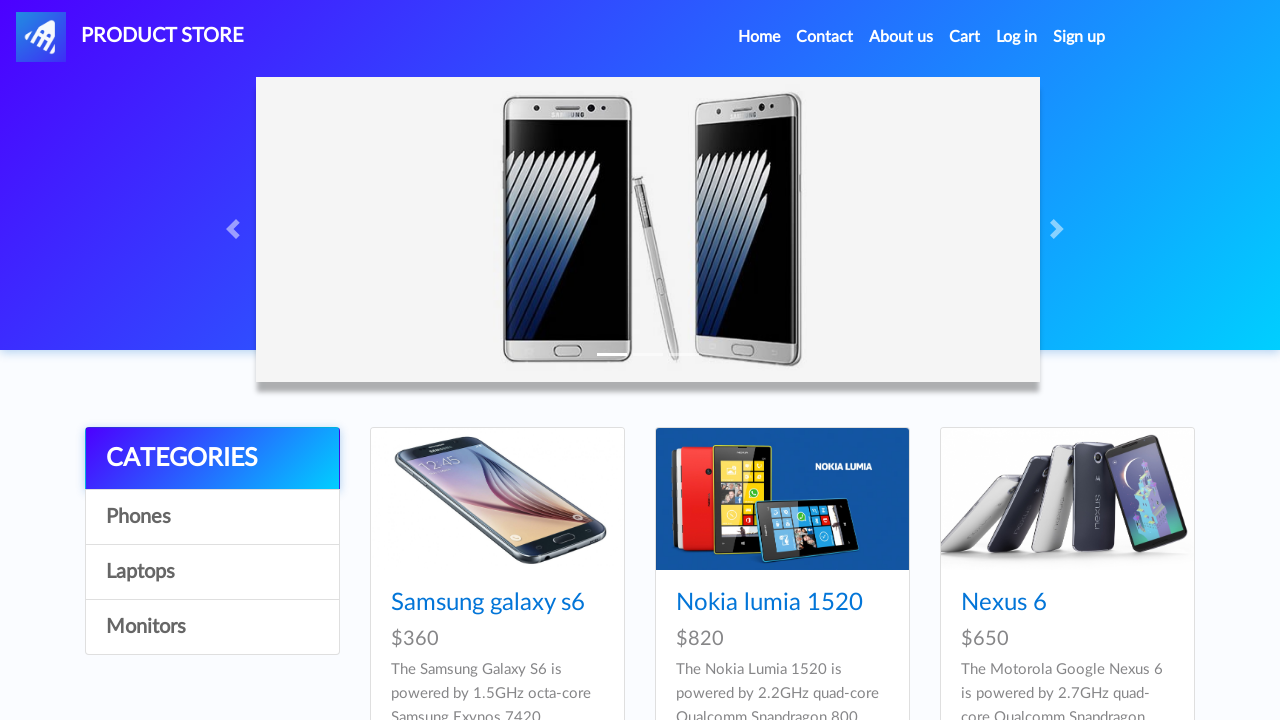

Clicked Sign up link on demoblaze homepage at (1079, 37) on internal:role=link[name="Sign up"i]
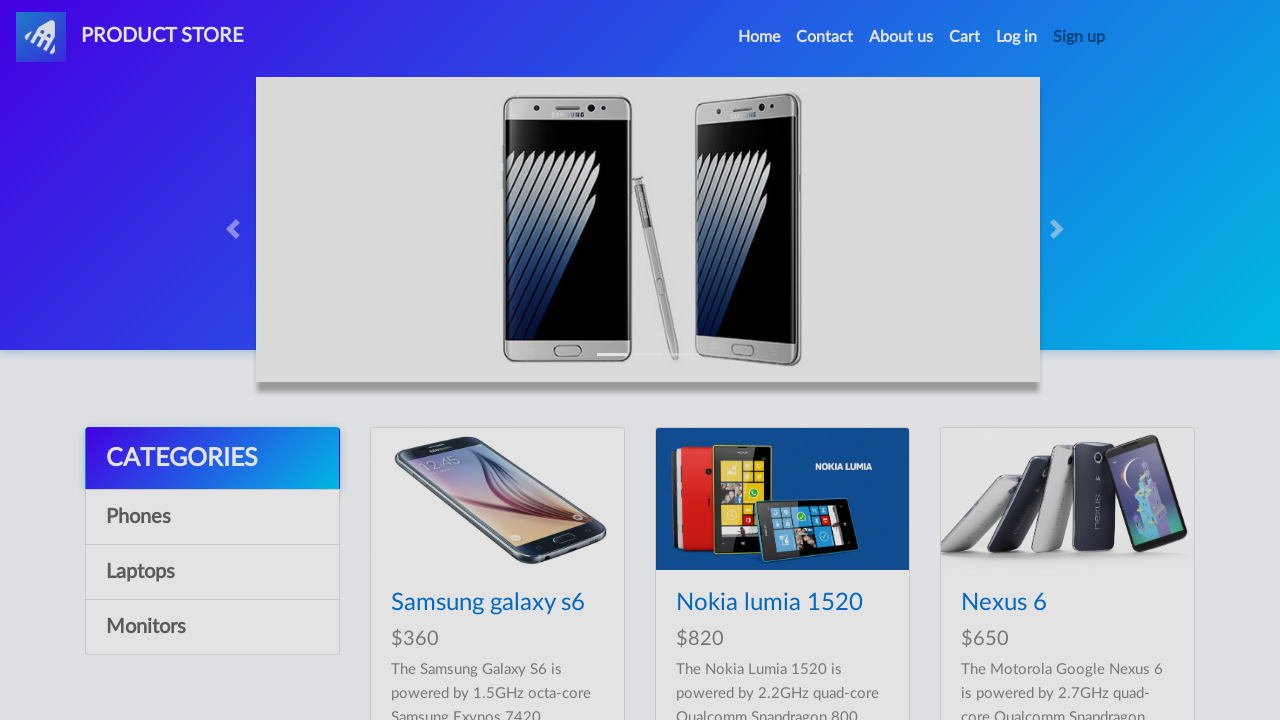

Set up dialog handler to auto-accept alerts
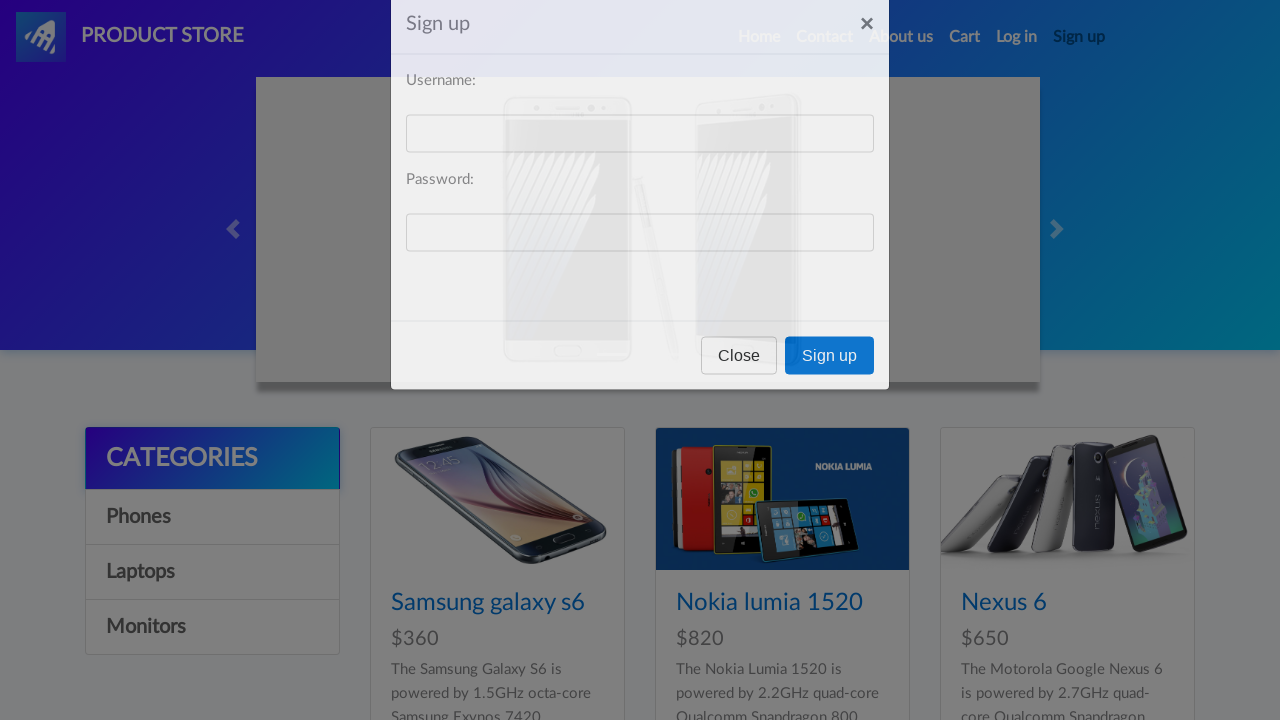

Clicked Sign up button with blank username and password fields at (830, 393) on internal:role=button[name="Sign up"i]
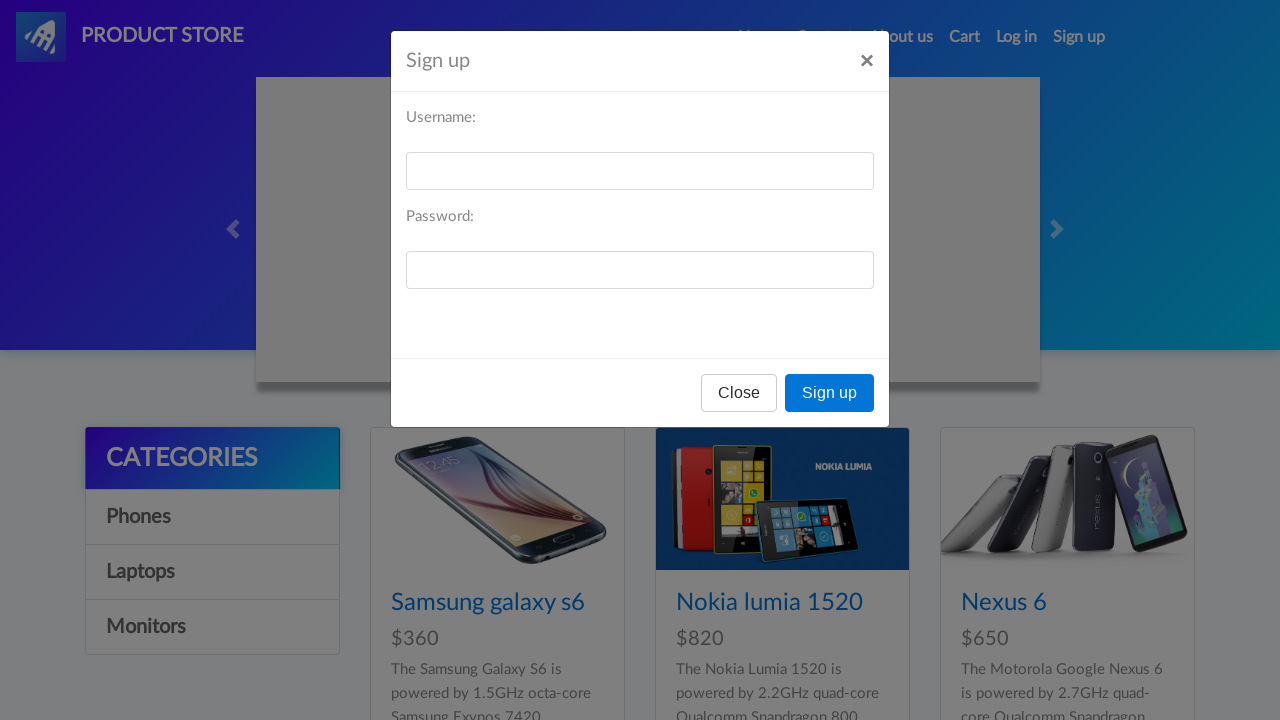

Waited for validation dialog to appear
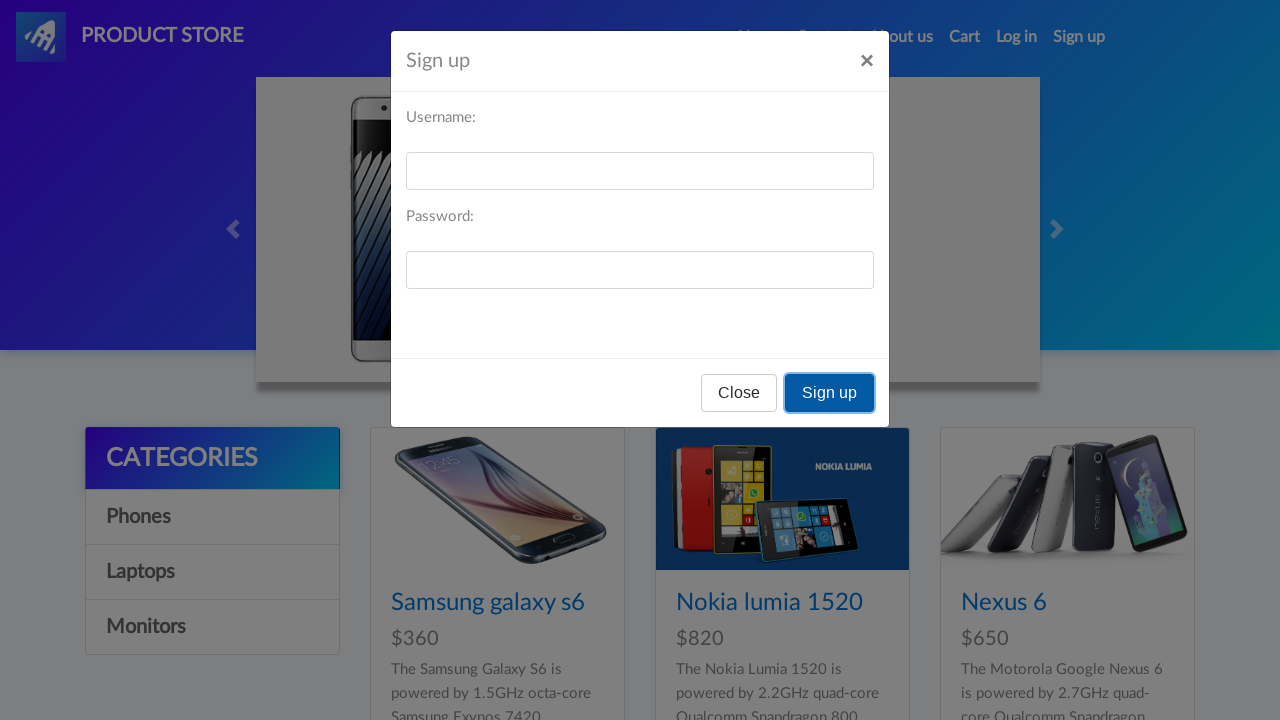

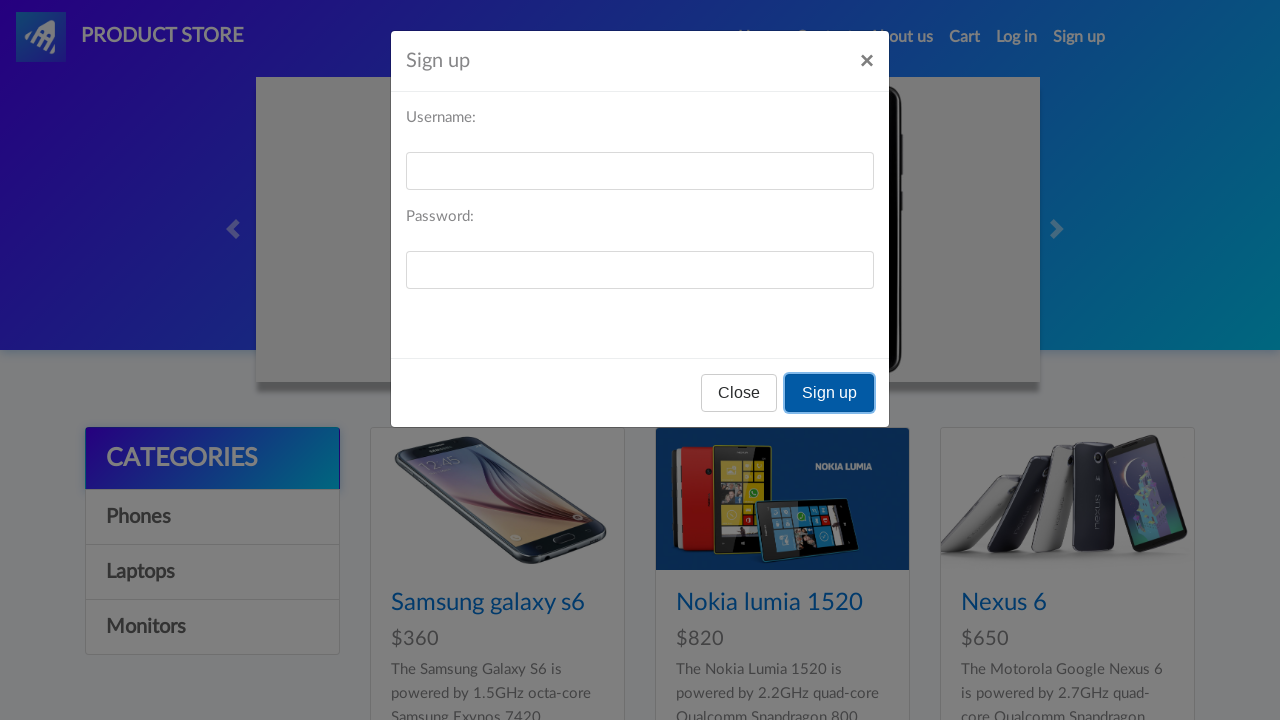